Tests multi-select dropdown functionality by selecting and deselecting multiple options using different methods (index, visible text, value)

Starting URL: https://syntaxprojects.com/basic-select-dropdown-demo.php

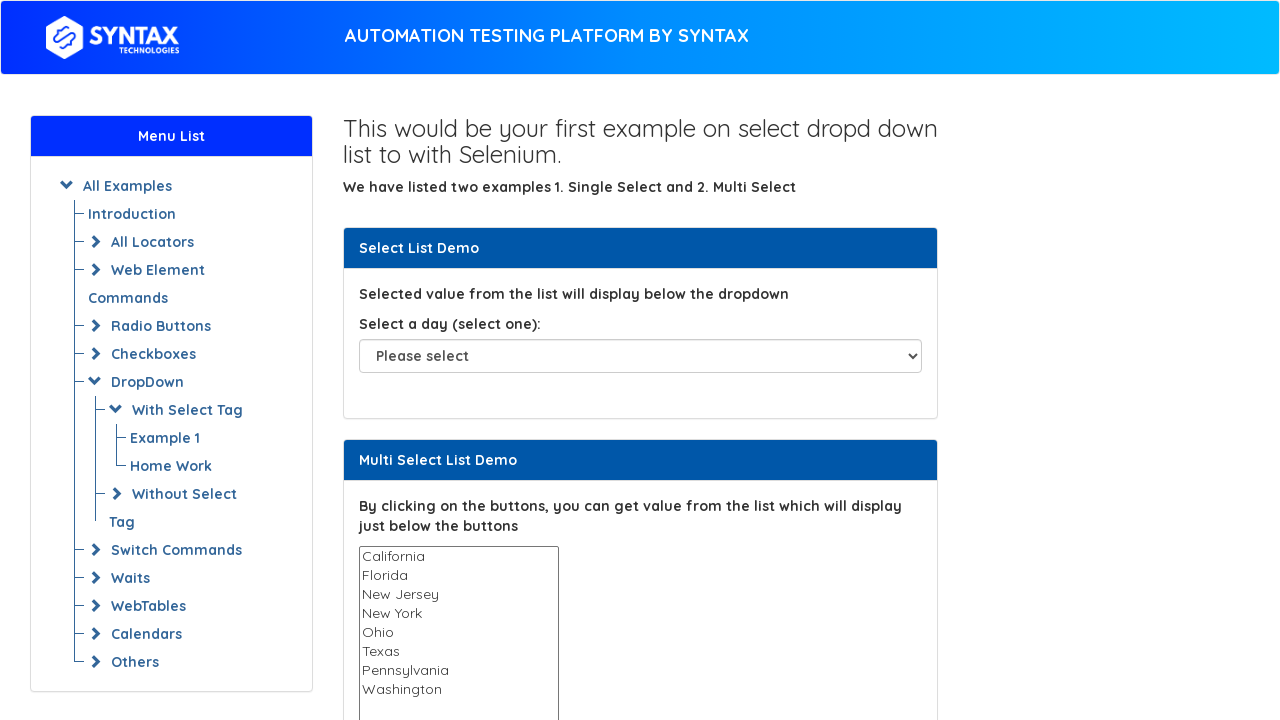

Located multi-select dropdown element
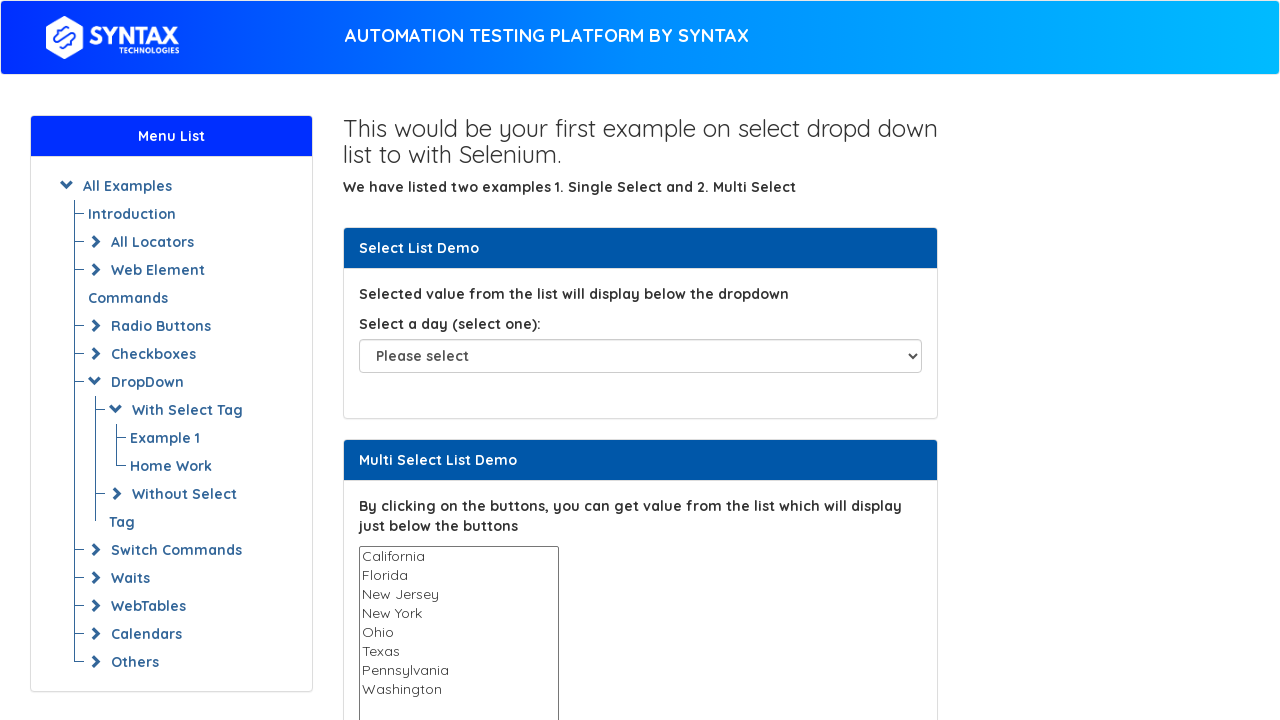

Selected option by index 2 (3rd option) on select#multi-select
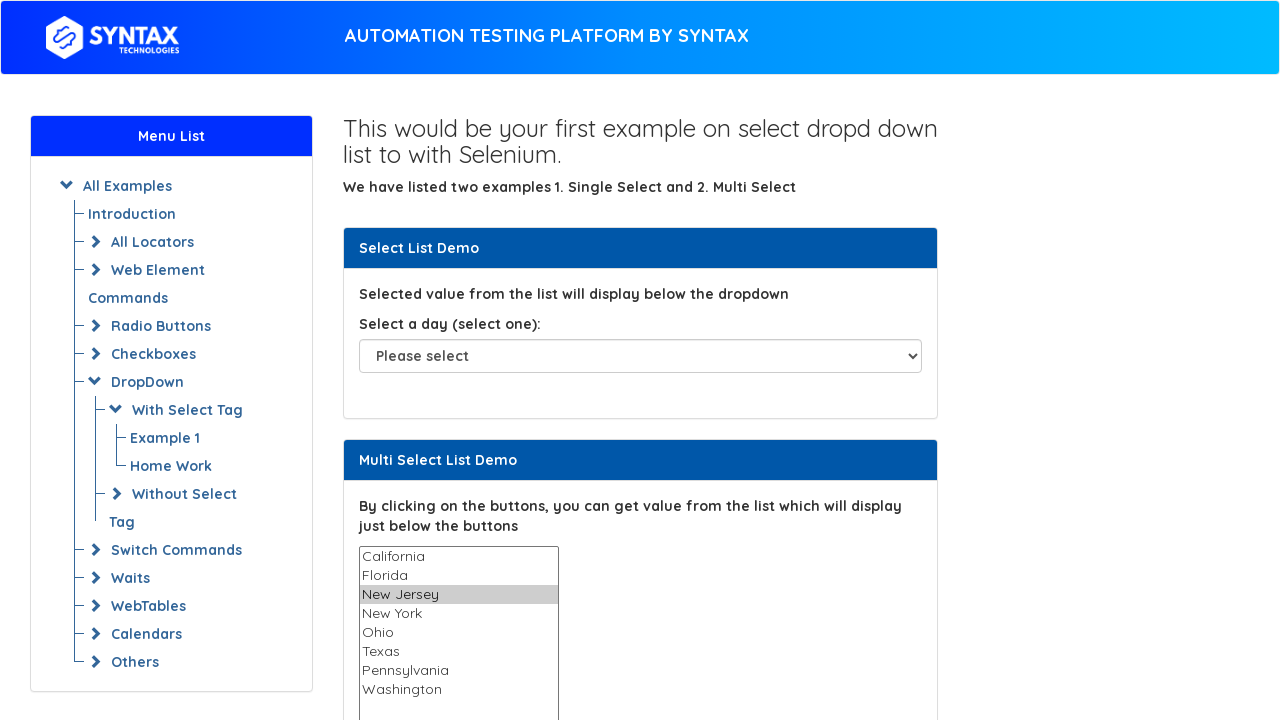

Selected option by visible text 'Texas' on select#multi-select
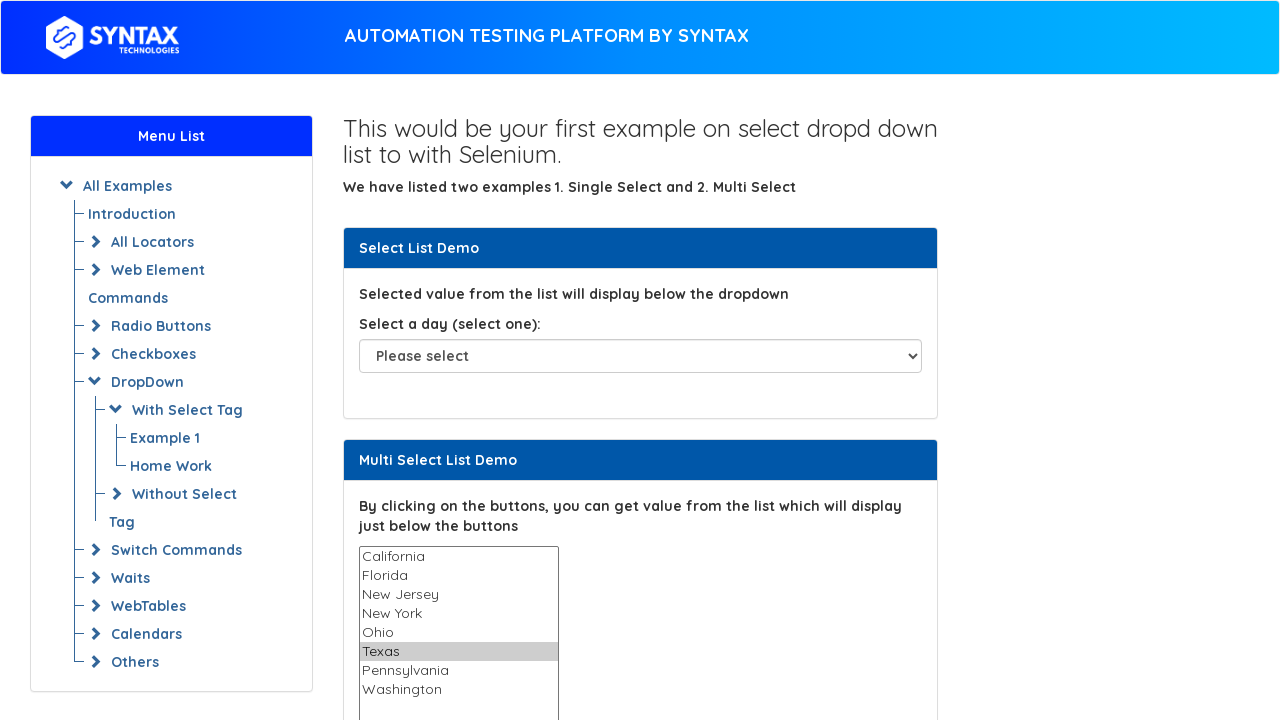

Selected option by value 'Ohio' on select#multi-select
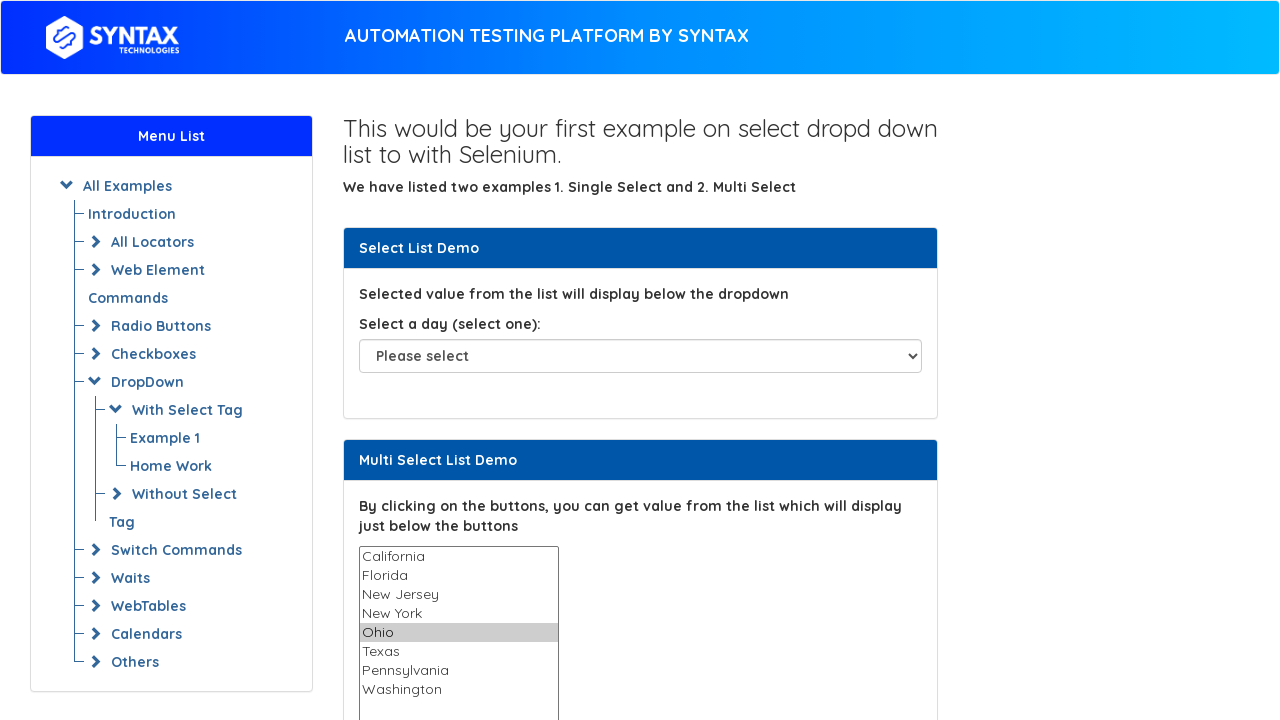

Reselected option by value 'Ohio' for deselect operation on select#multi-select
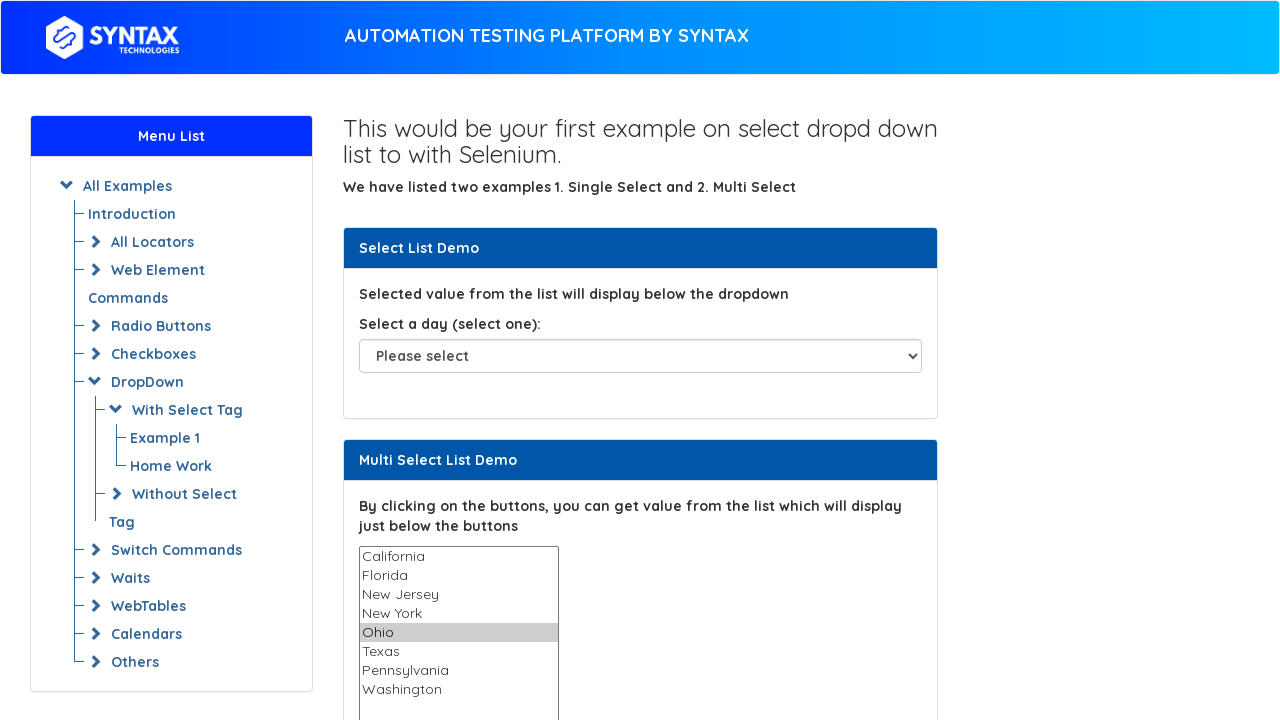

Retrieved all available options from multi-select dropdown
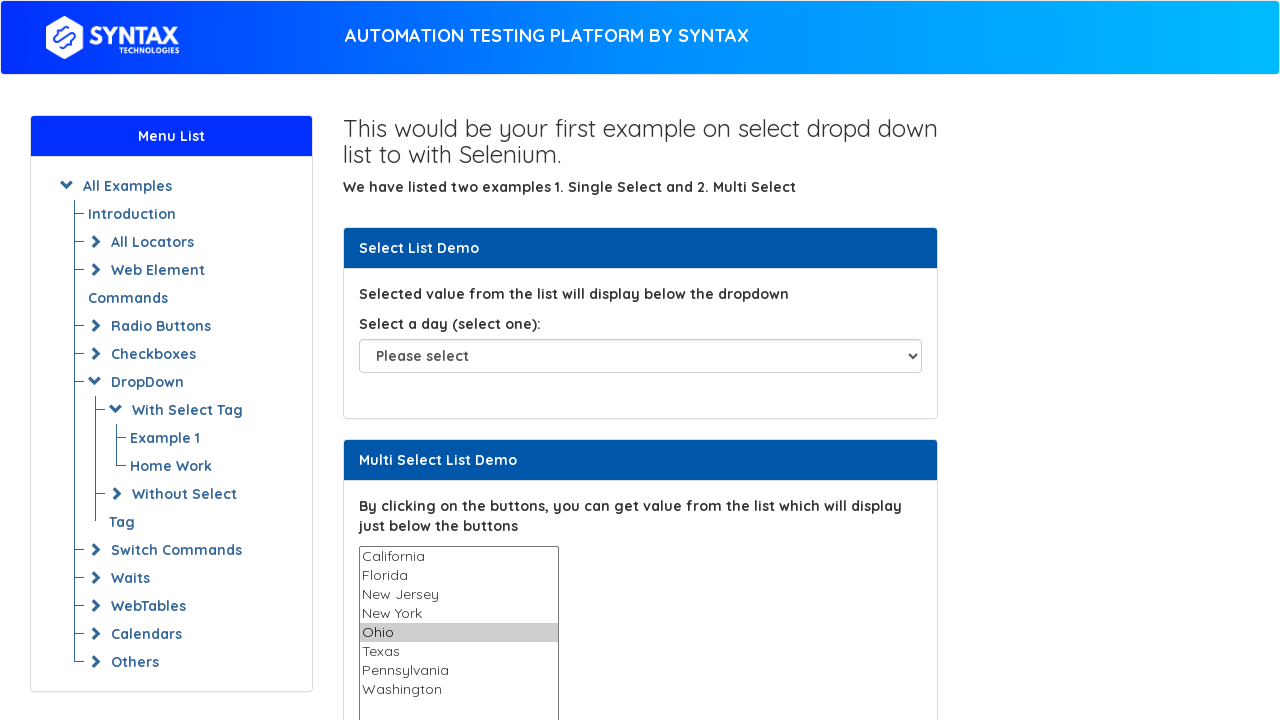

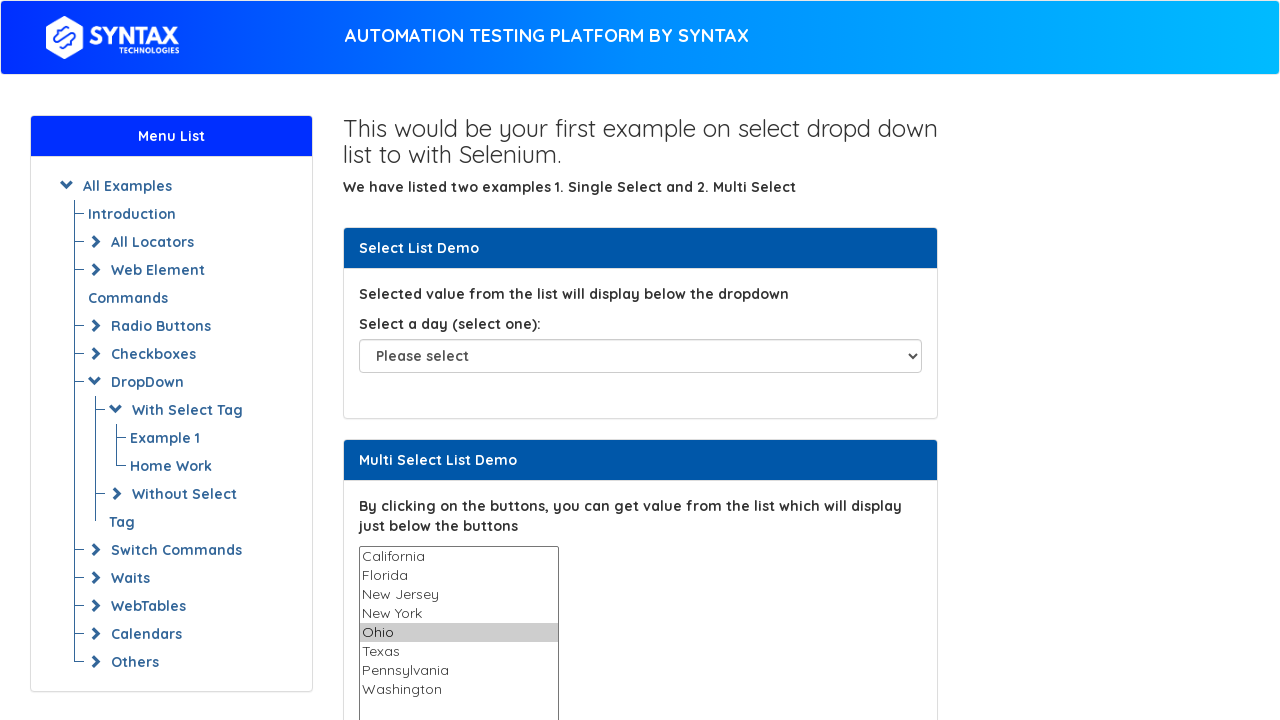